Tests dynamic element loading by clicking a button that adds a new element, expecting it to fail immediately without waiting

Starting URL: https://www.selenium.dev/selenium/web/dynamic.html

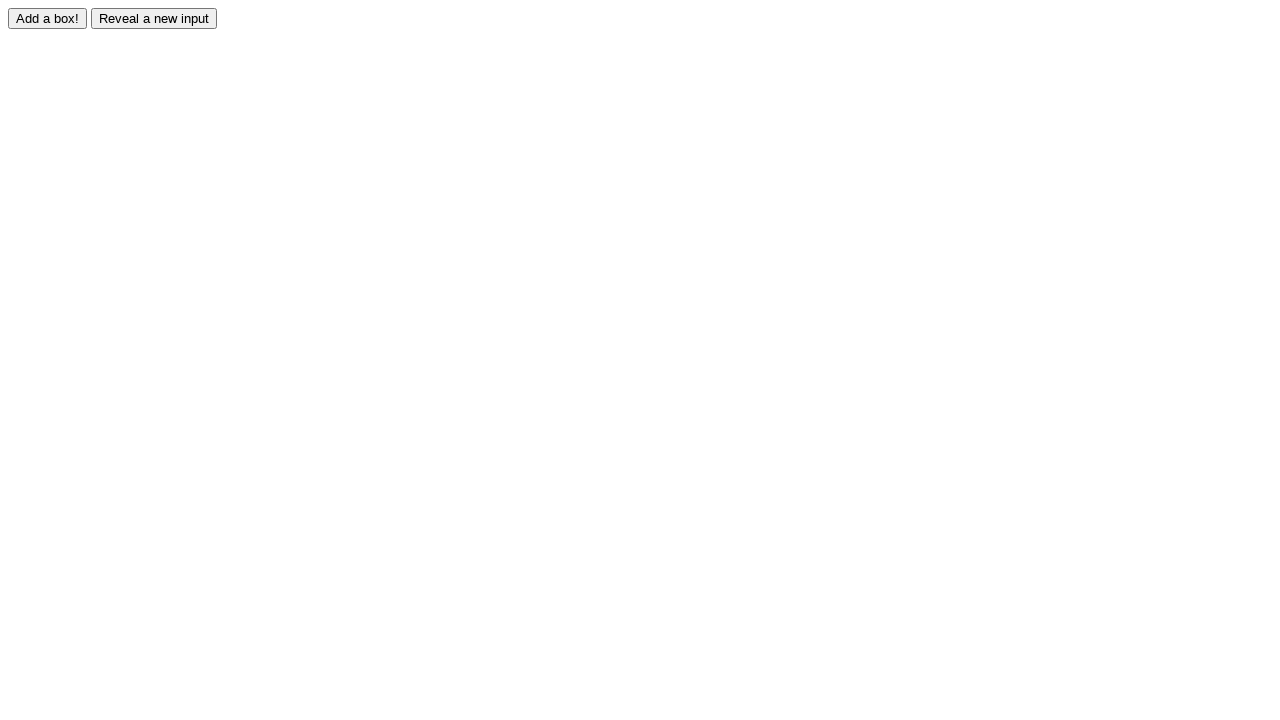

Clicked adder button to trigger dynamic element creation at (48, 18) on #adder
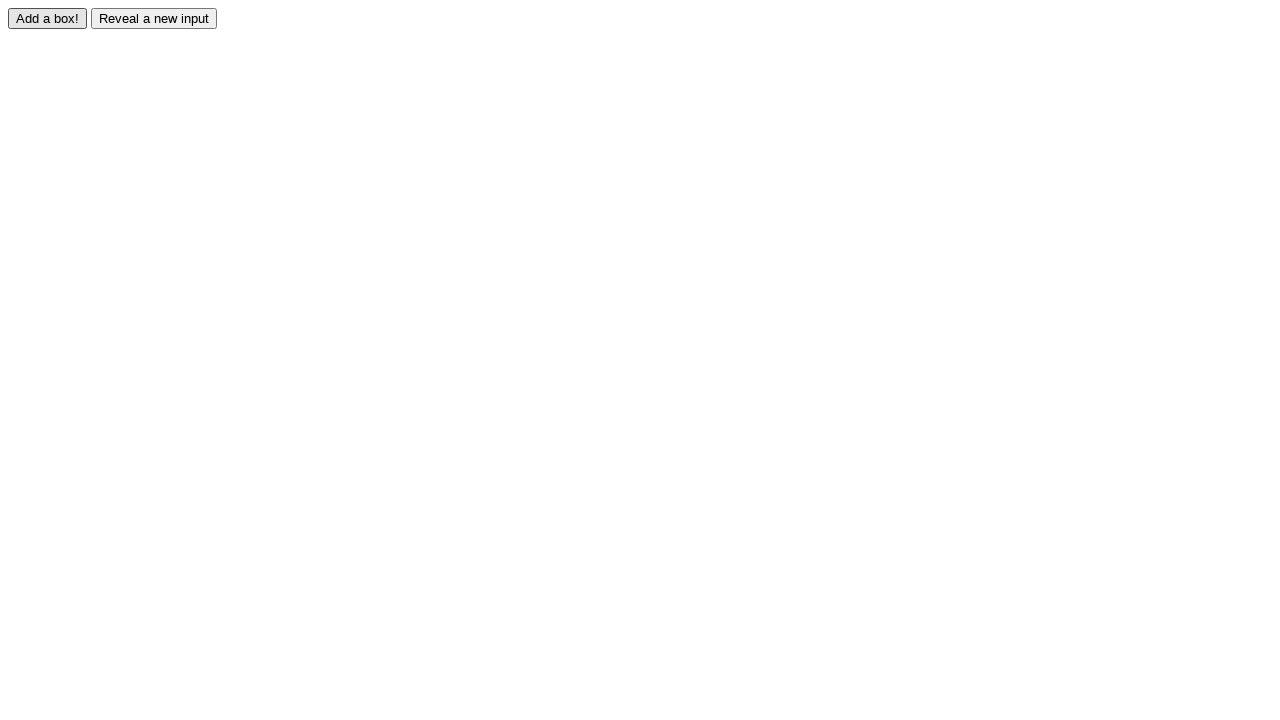

Failed to find dynamically added element #box0 within timeout (expected failure)
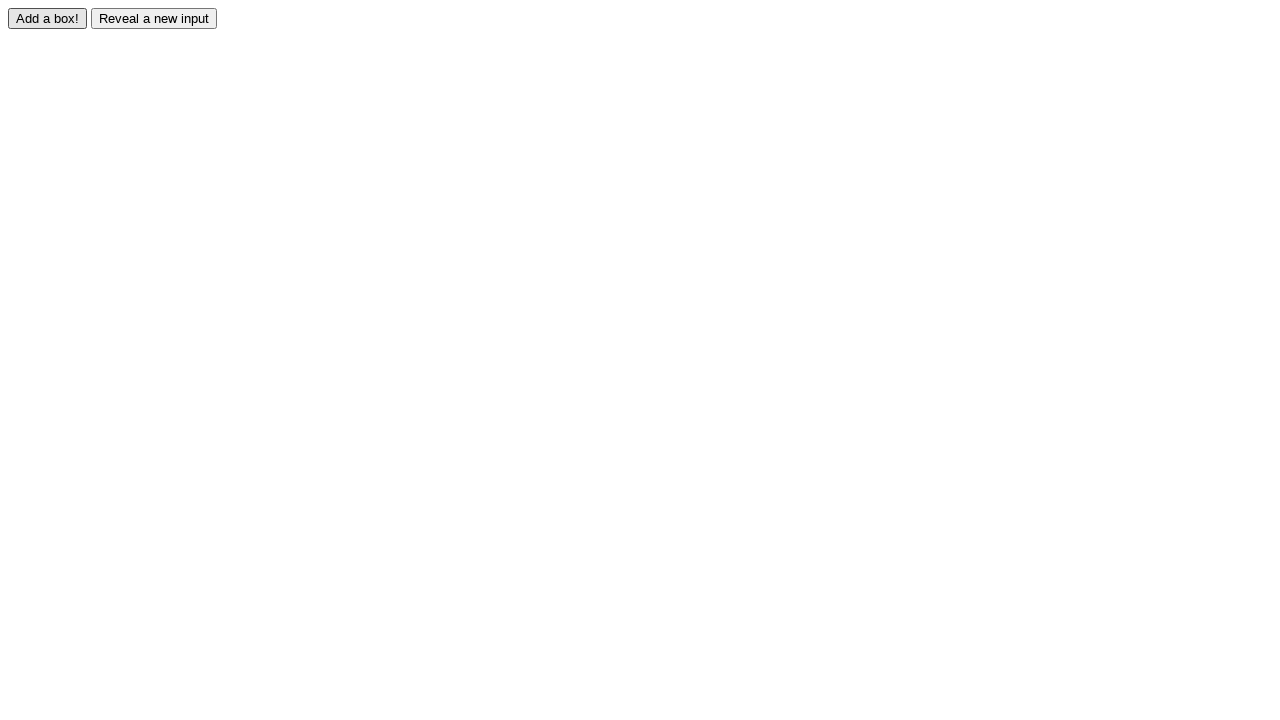

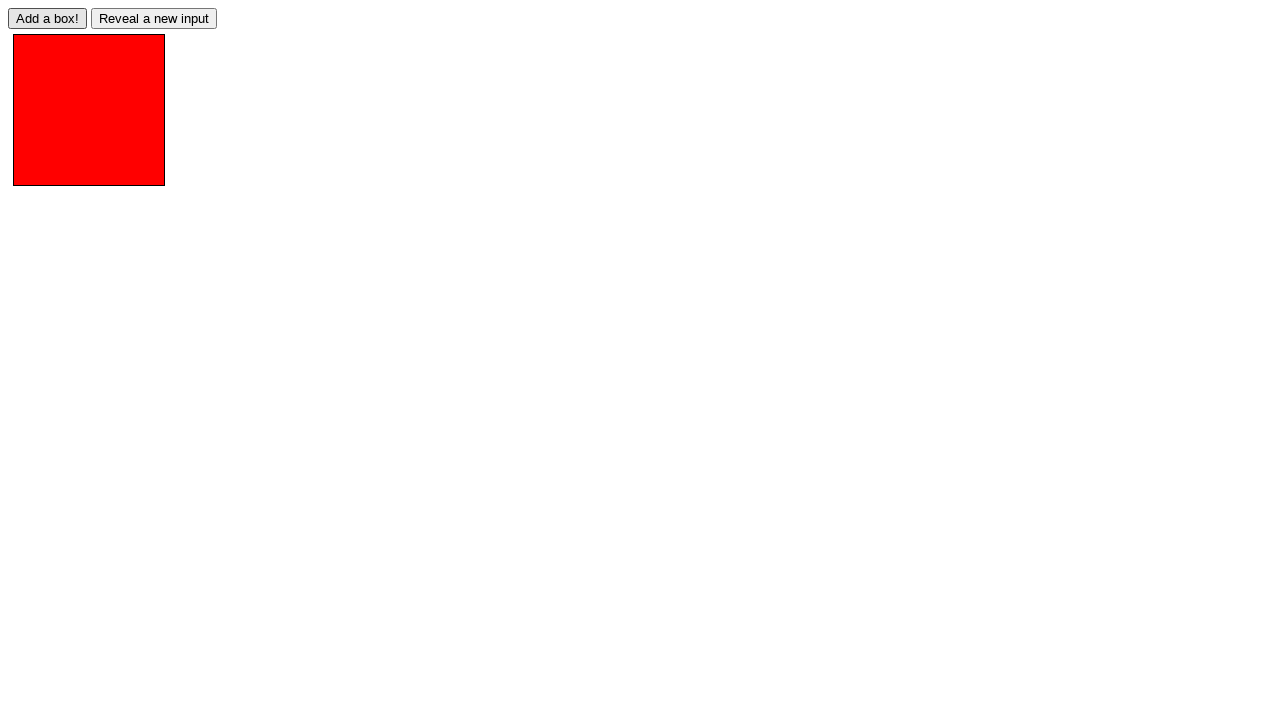